Tests drag and drop functionality on the jQuery UI droppable demo page by dragging an element and dropping it onto a target element within an iframe.

Starting URL: https://jqueryui.com/droppable/

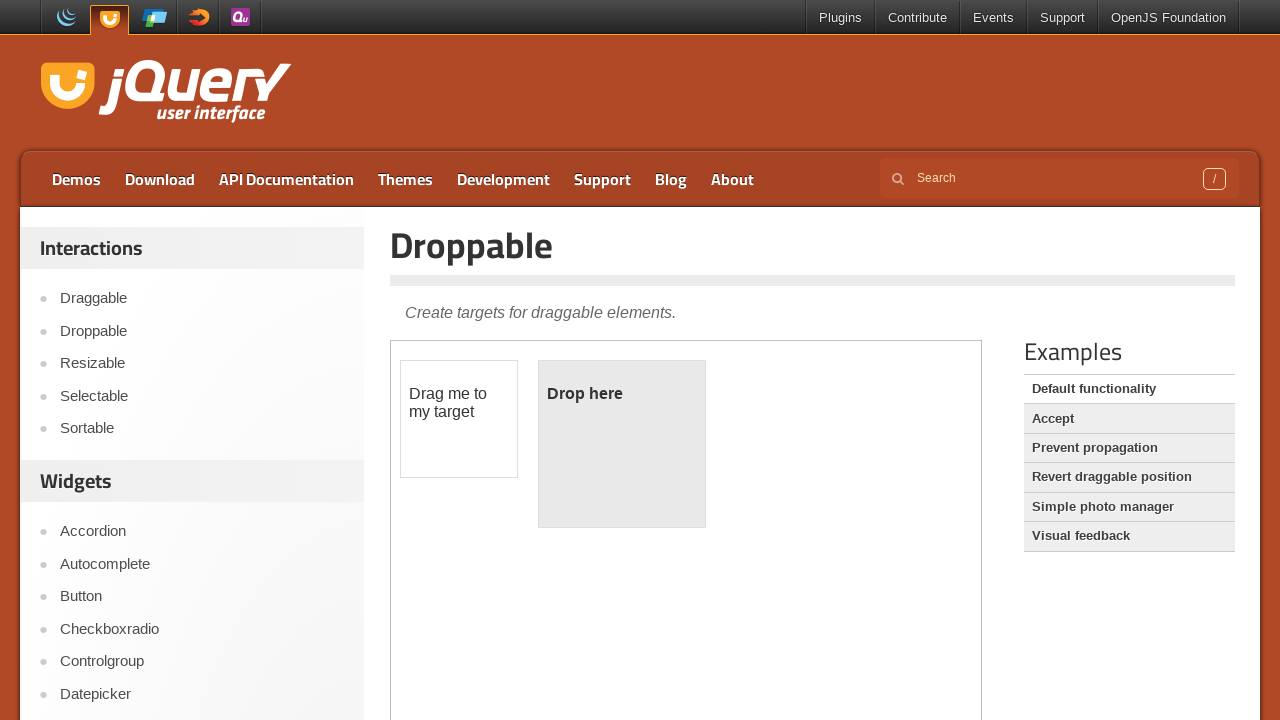

Located the first iframe on the jQuery UI droppable demo page
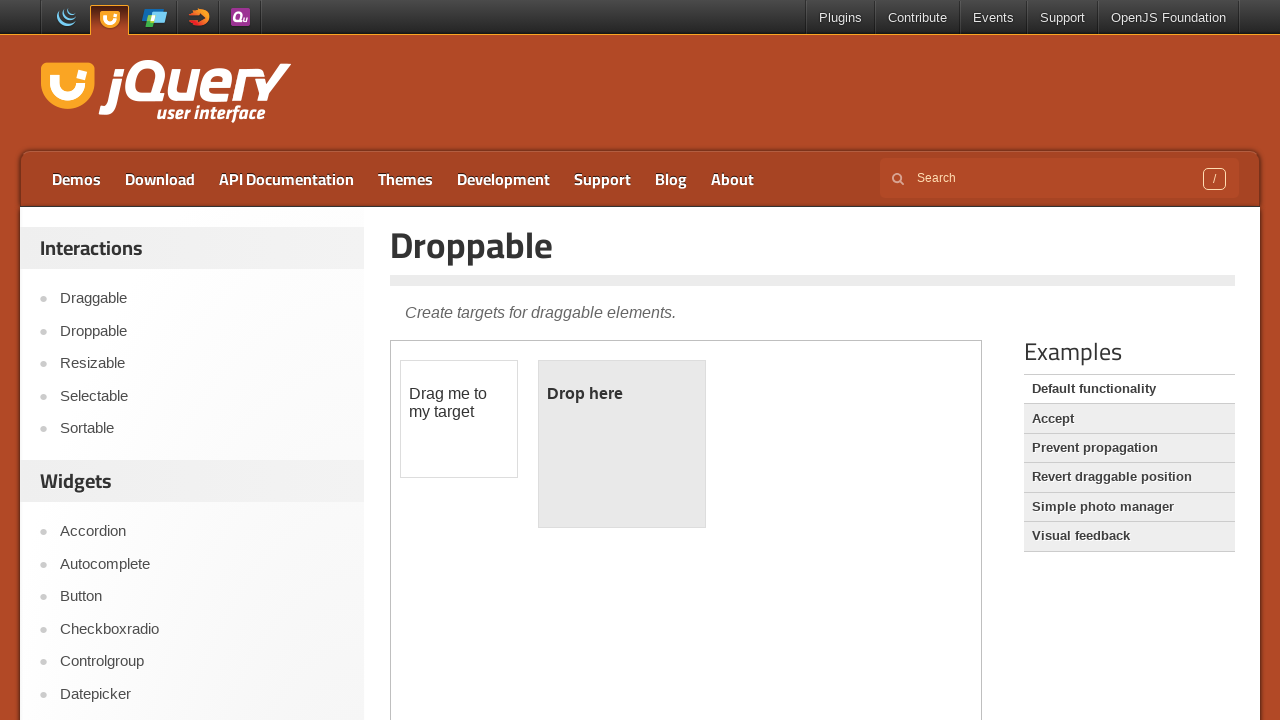

Located the draggable element (#draggable) within the iframe
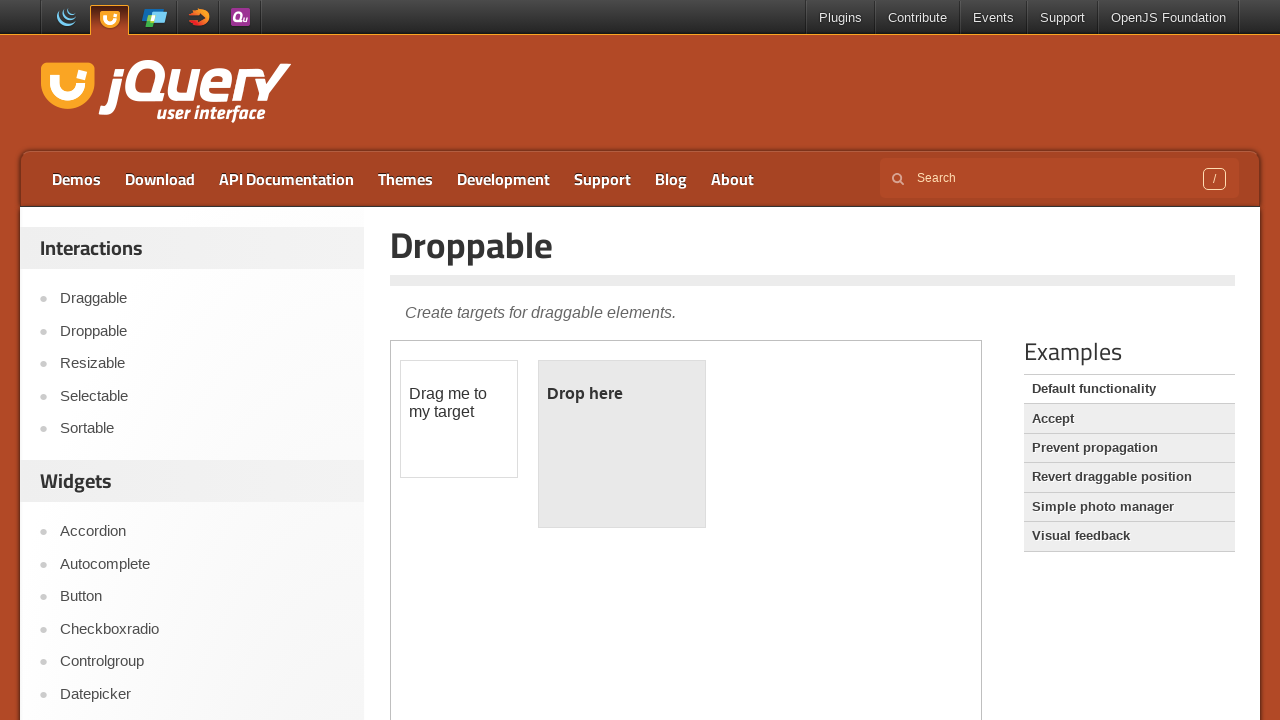

Located the droppable target element (#droppable) within the iframe
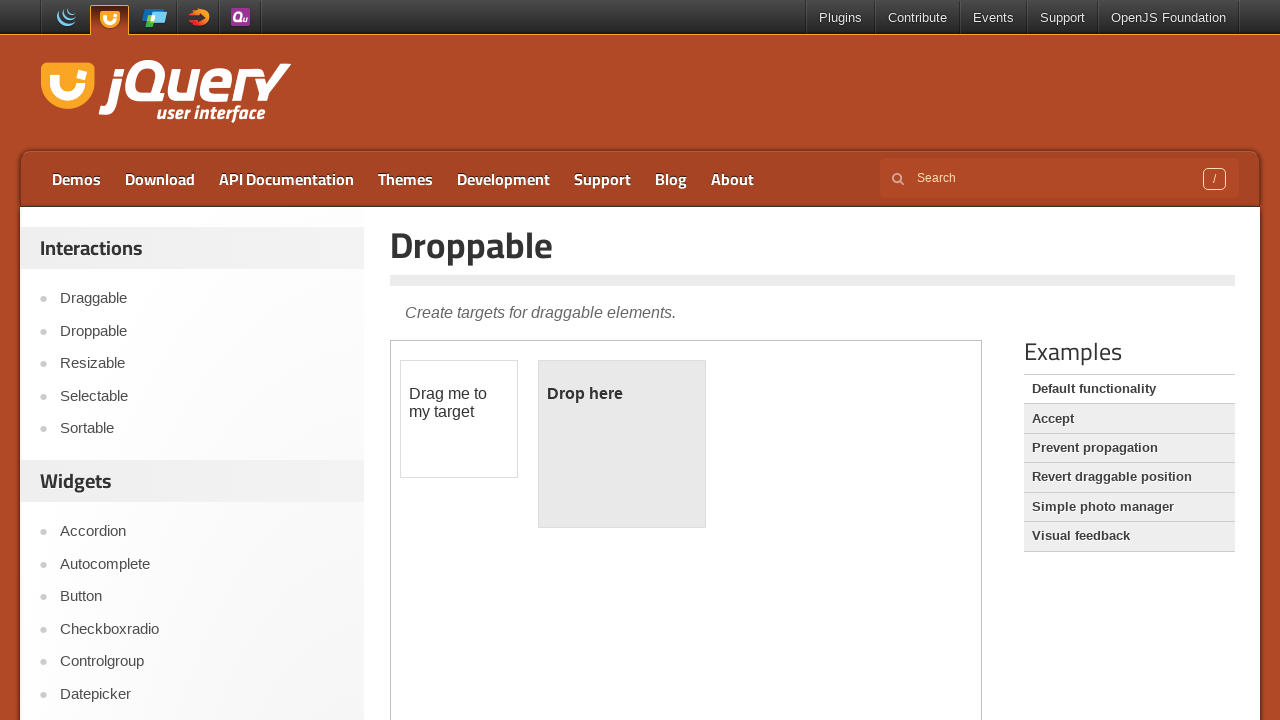

Successfully dragged the draggable element onto the droppable target at (622, 444)
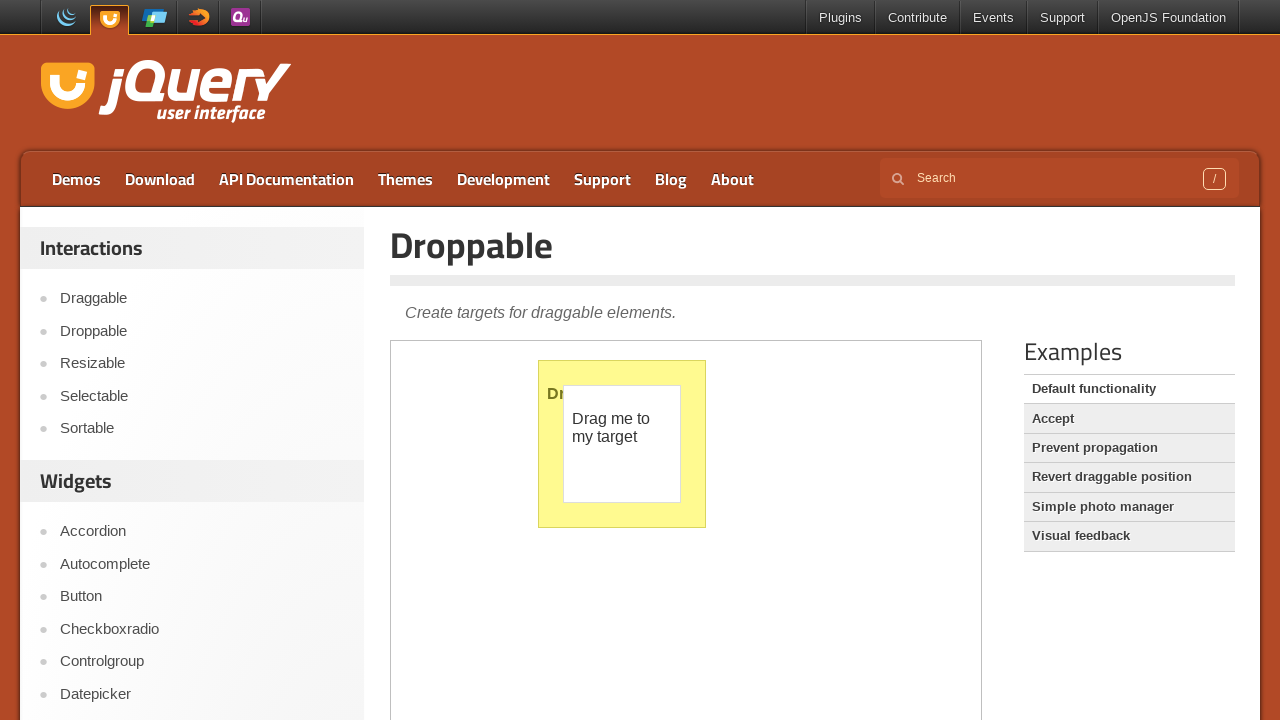

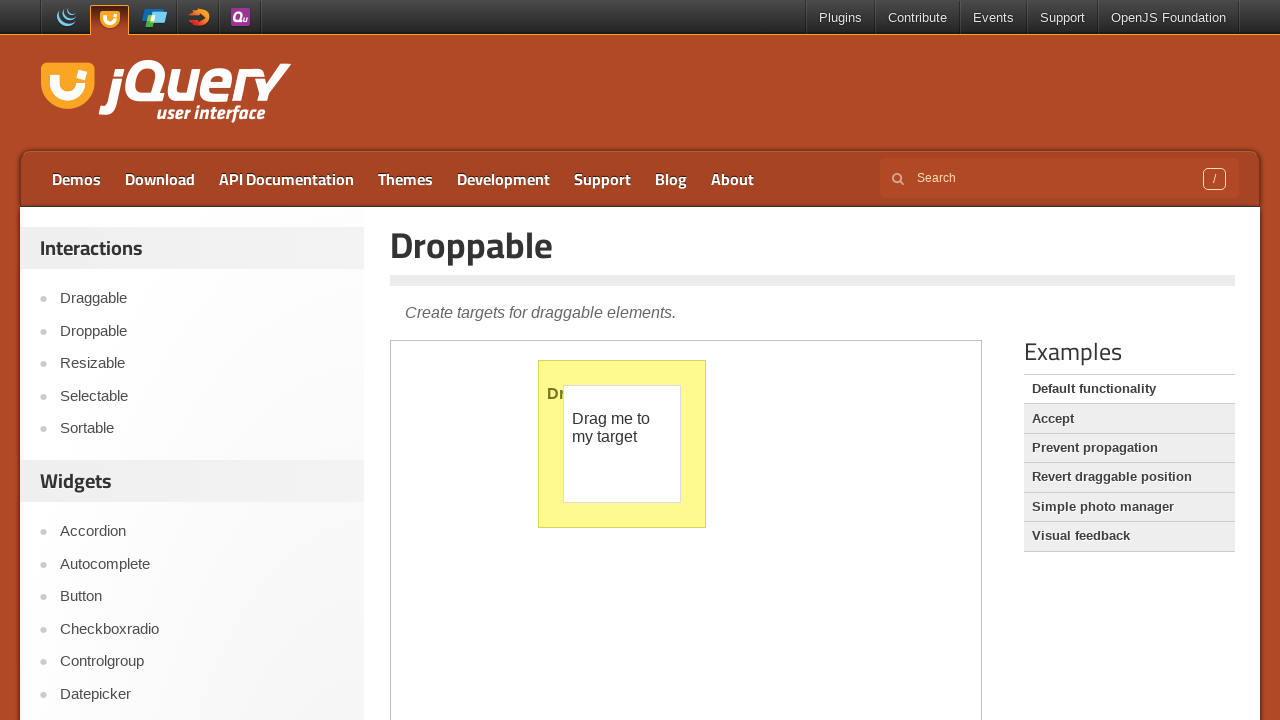